Tests error message UI behavior by clicking login with empty fields and verifying the X icon appears and can be dismissed

Starting URL: https://www.saucedemo.com/

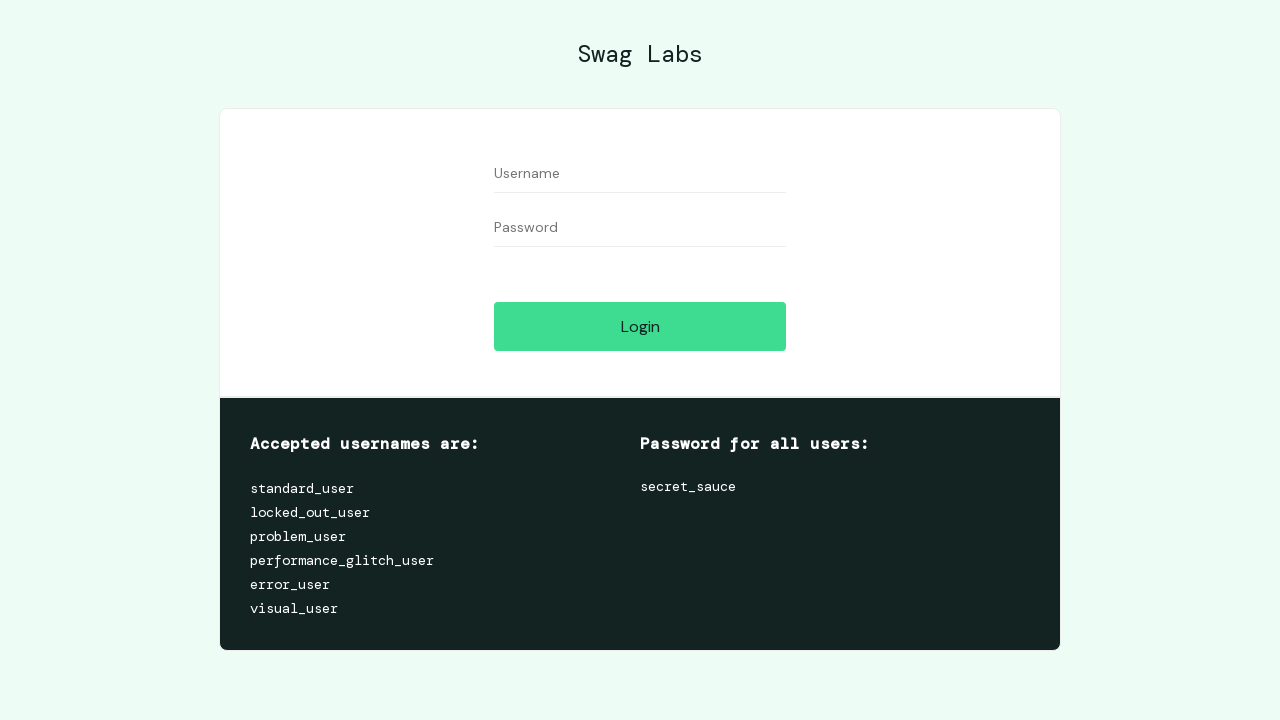

Clicked login button with empty username and password fields at (640, 326) on #login-button
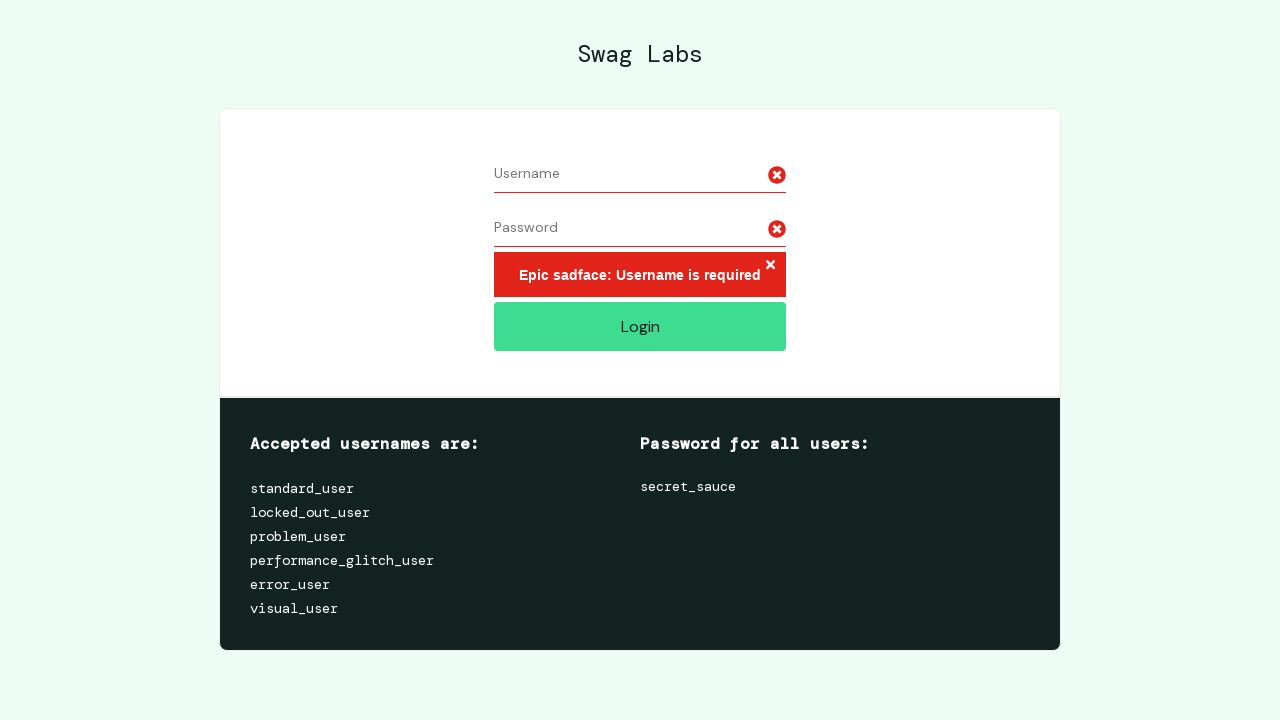

Verified error message 'Epic sadface: Username is required' appears
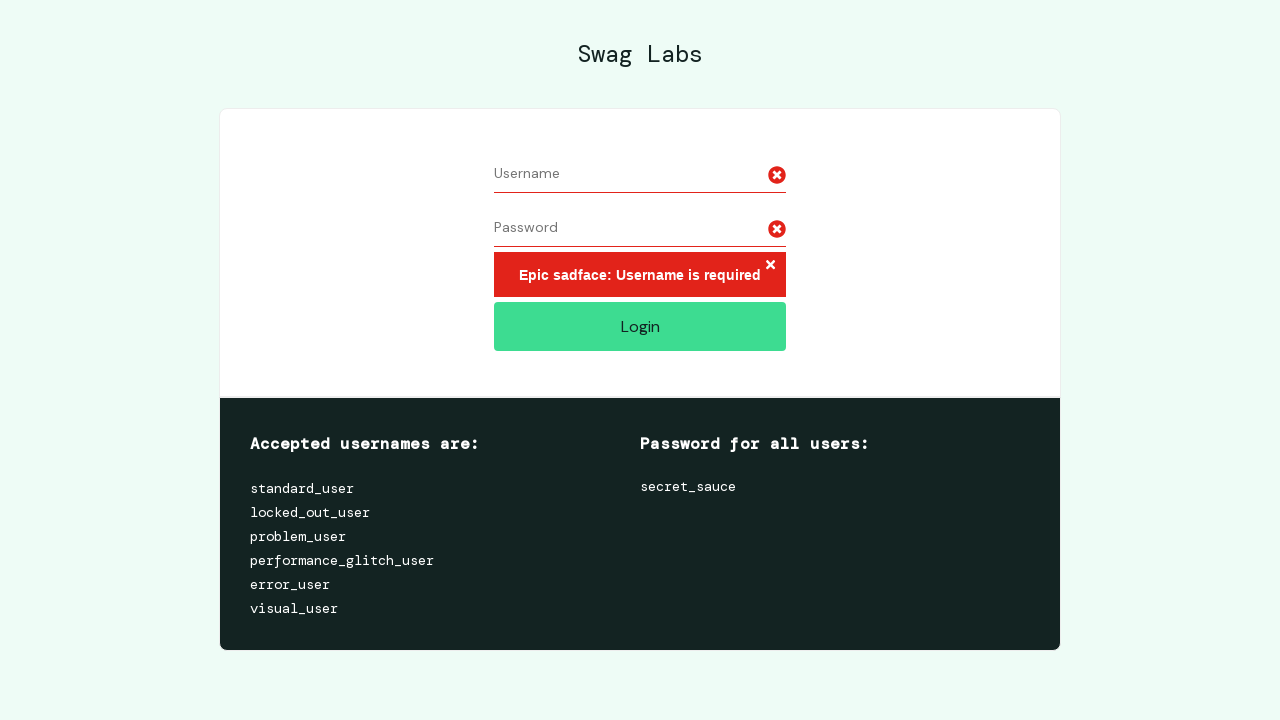

Verified X icons are visible on input fields
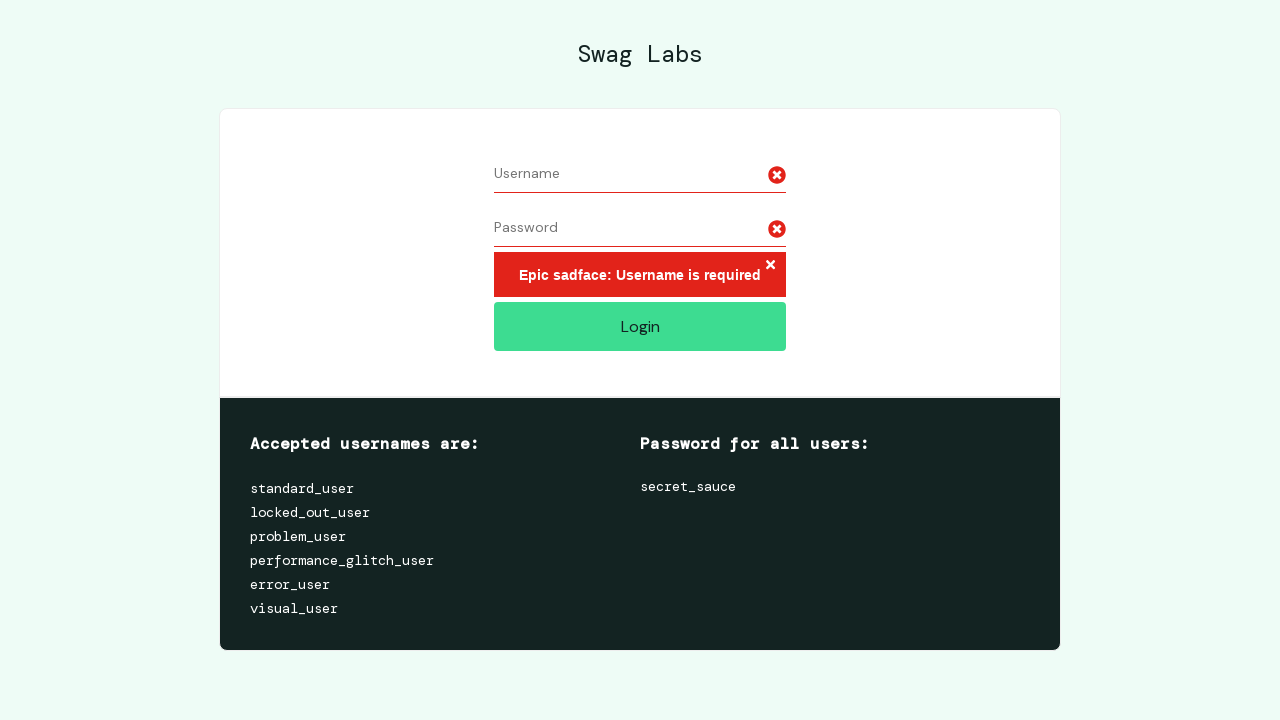

Clicked X button to dismiss error message at (770, 266) on xpath=/html/body/div/div/div[2]/div[1]/div/div/form/div[3]/h3/button
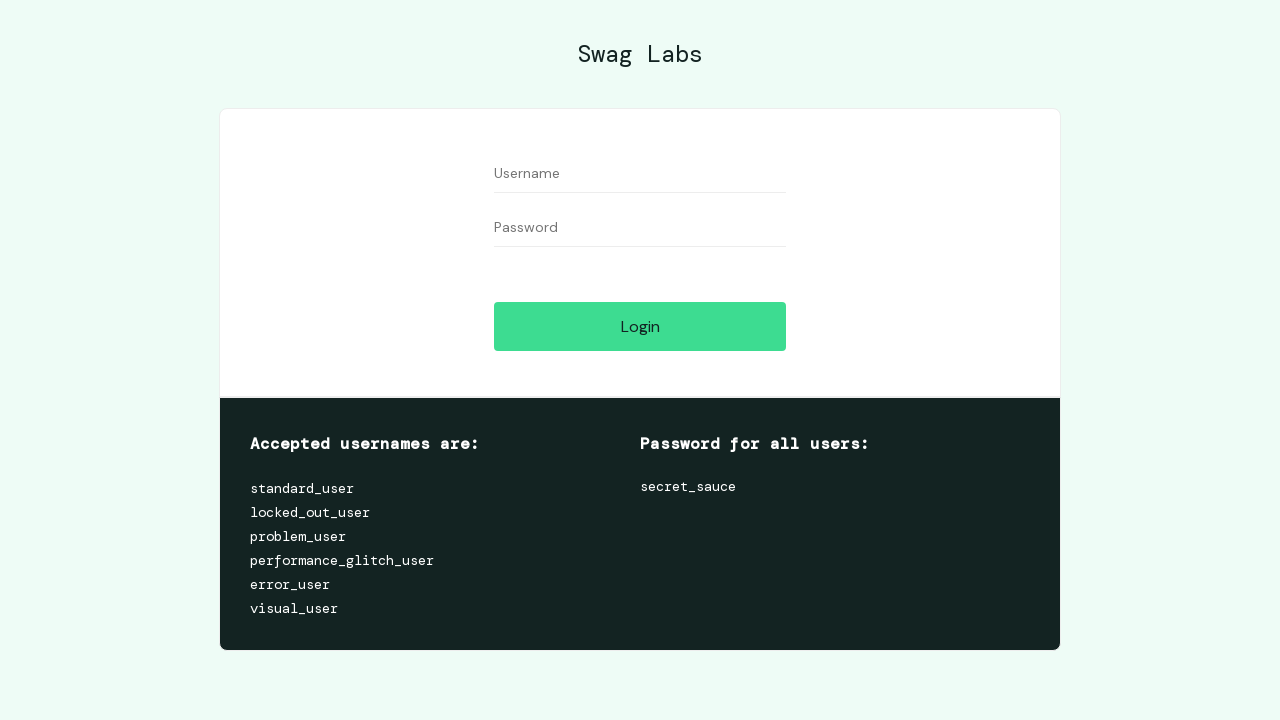

Waited 500ms for UI to update after dismissing error
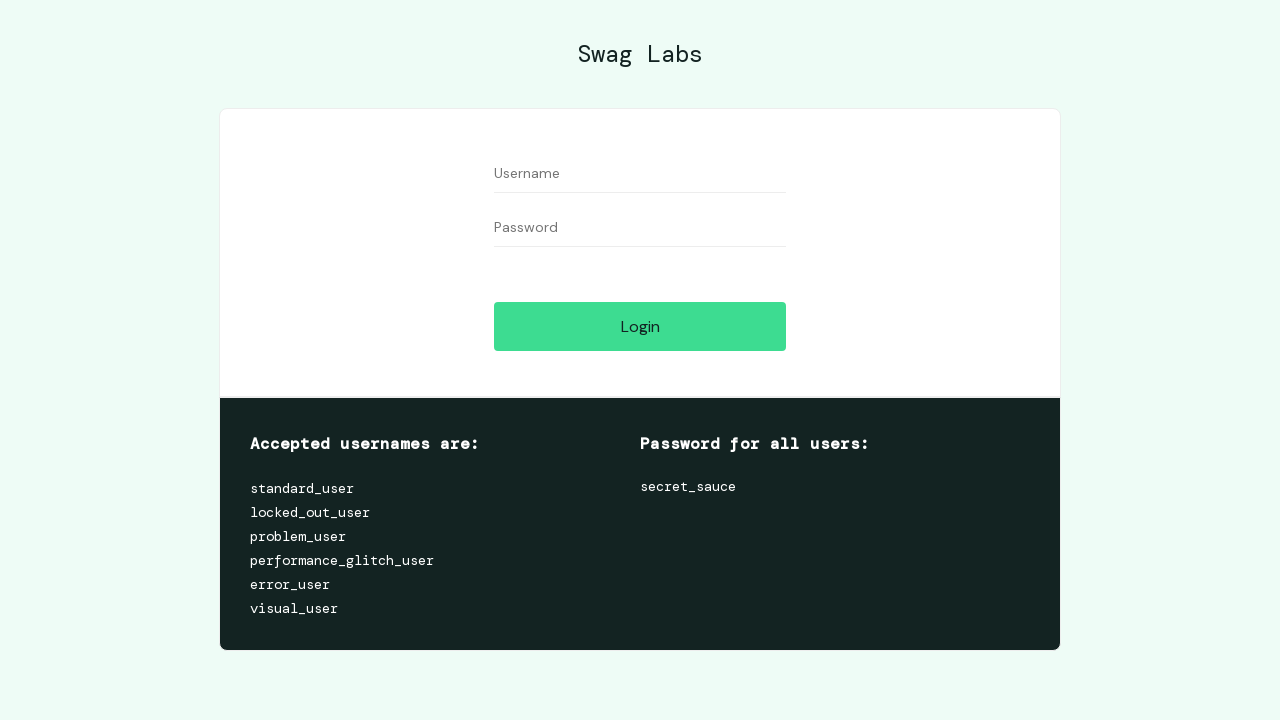

Verified X icons are no longer visible after dismissal
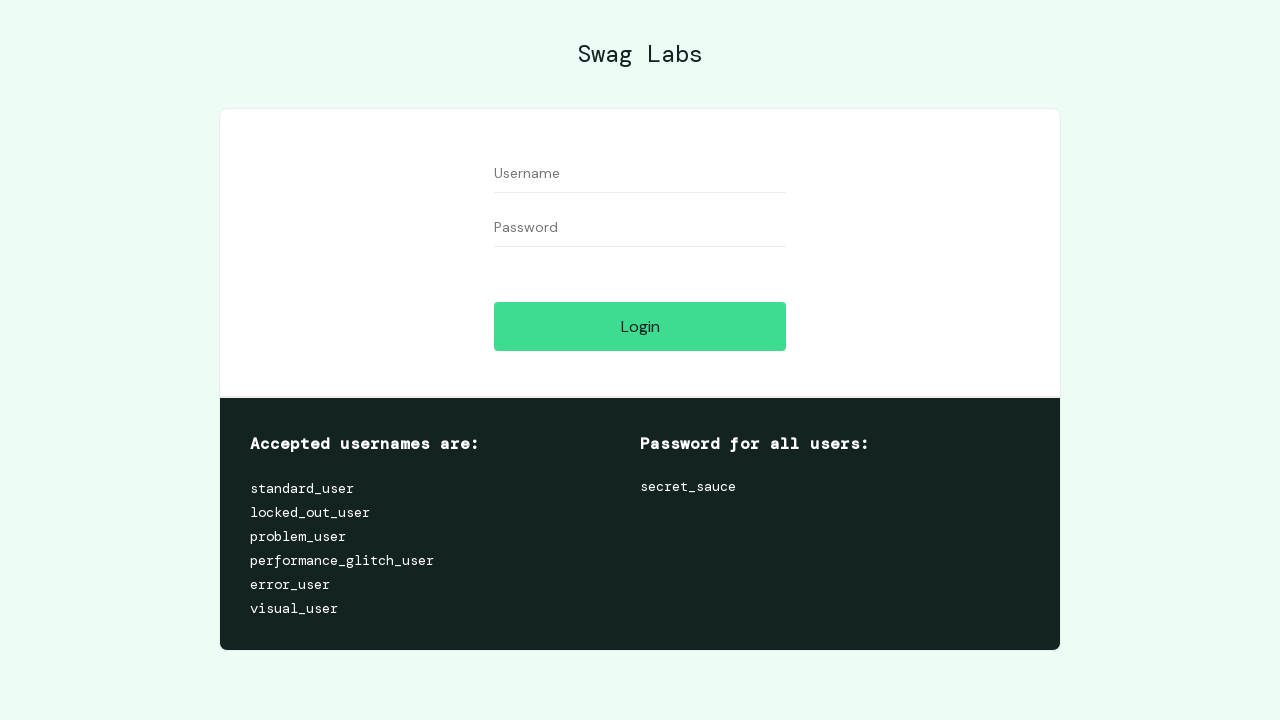

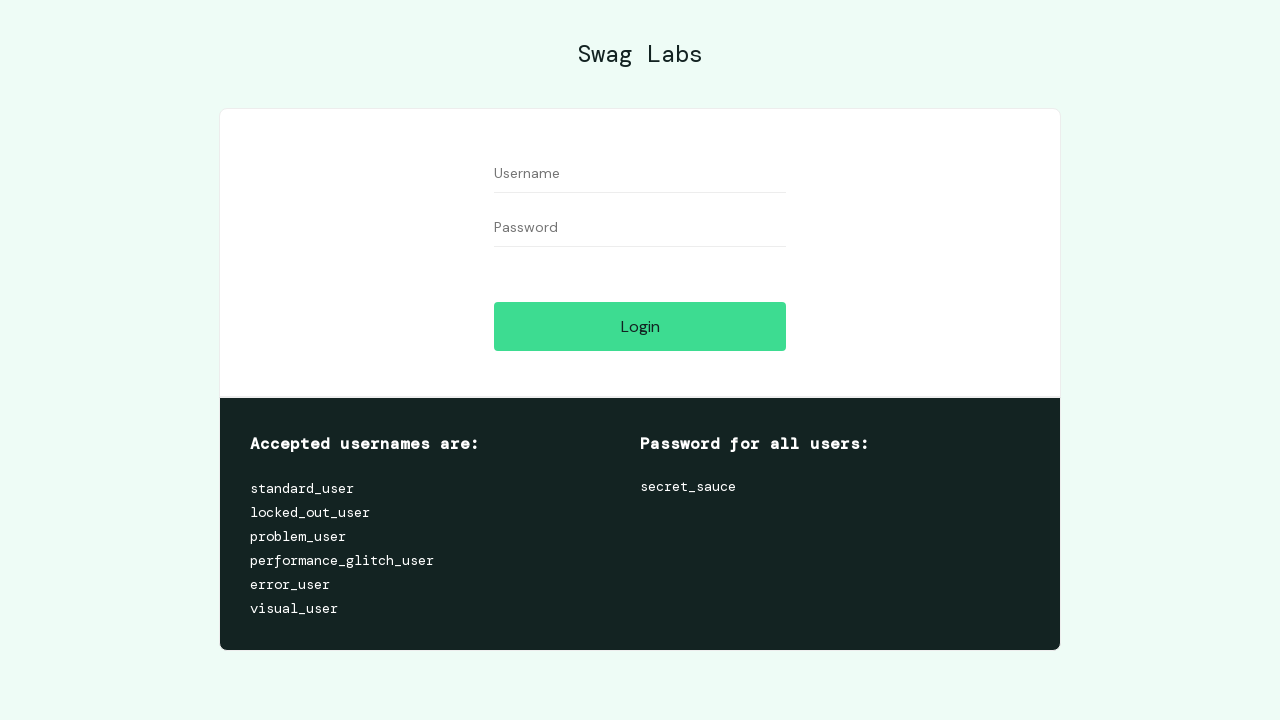